Tests the jQuery API documentation search by entering "json" in the search field and submitting the search using the Enter key

Starting URL: https://api.jquery.com/

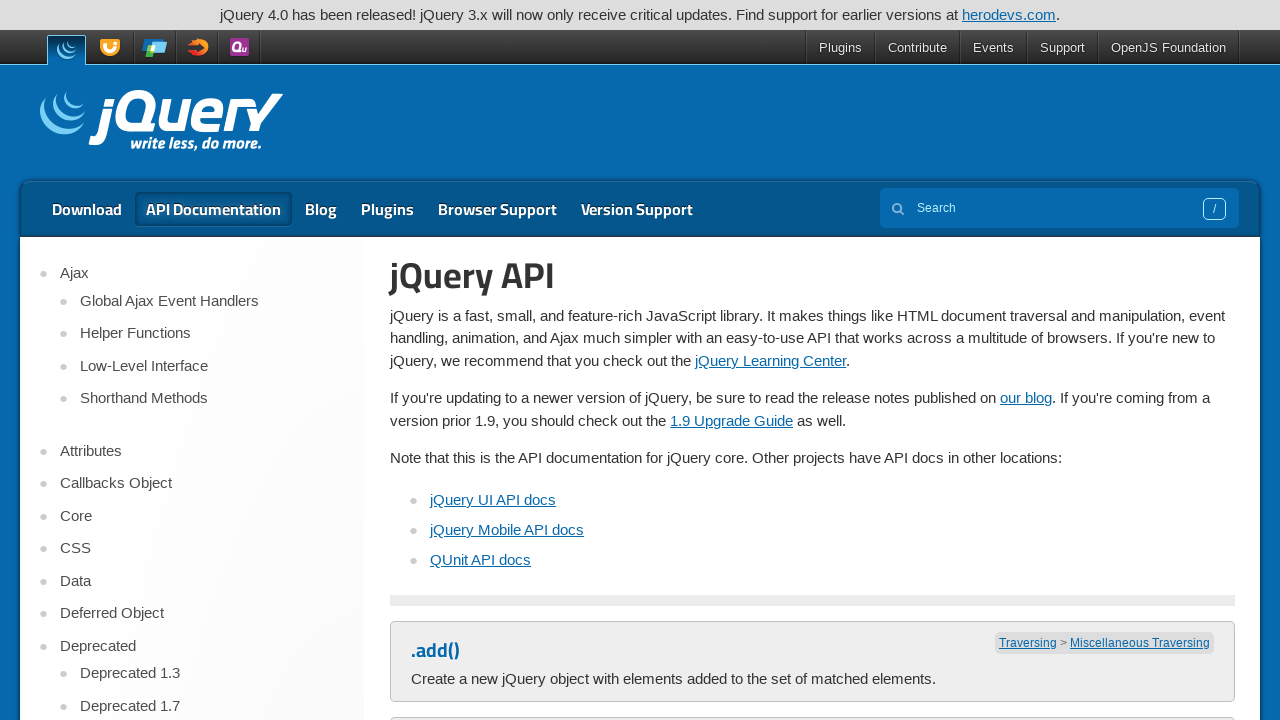

Filled search field with 'json' on input[name='s']
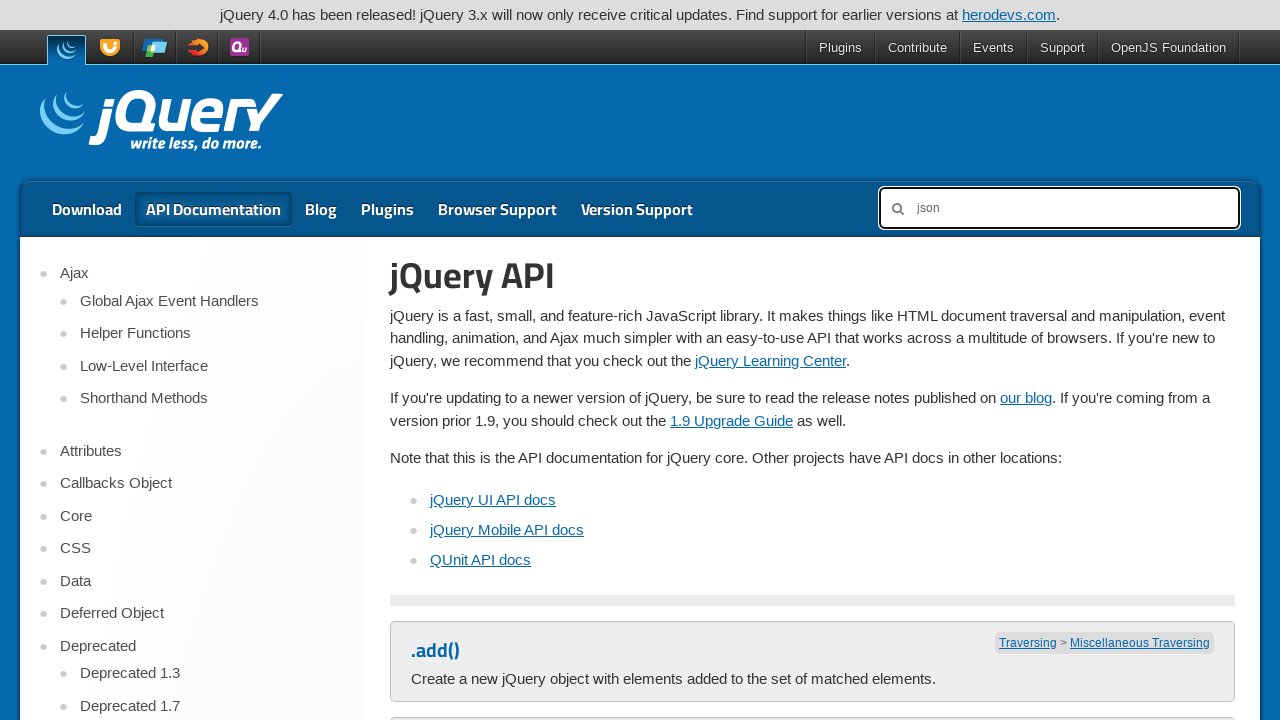

Pressed Enter to submit search on input[name='s']
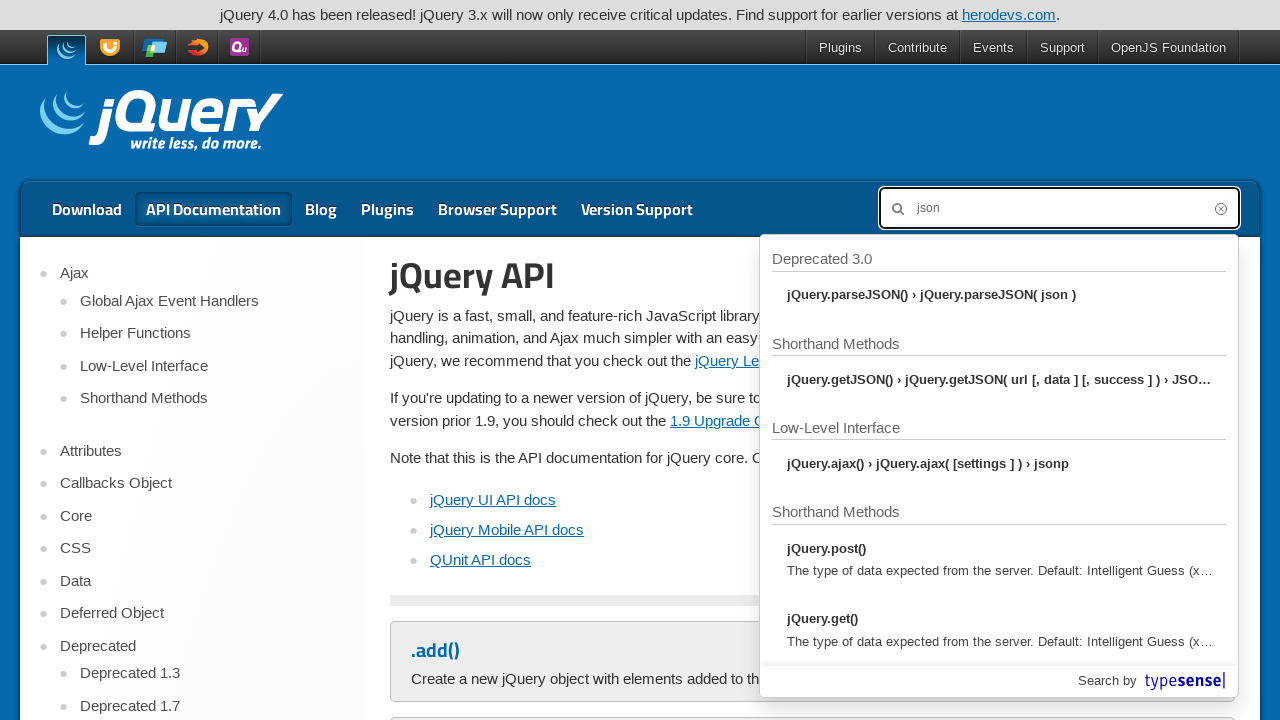

Search results loaded and network idle
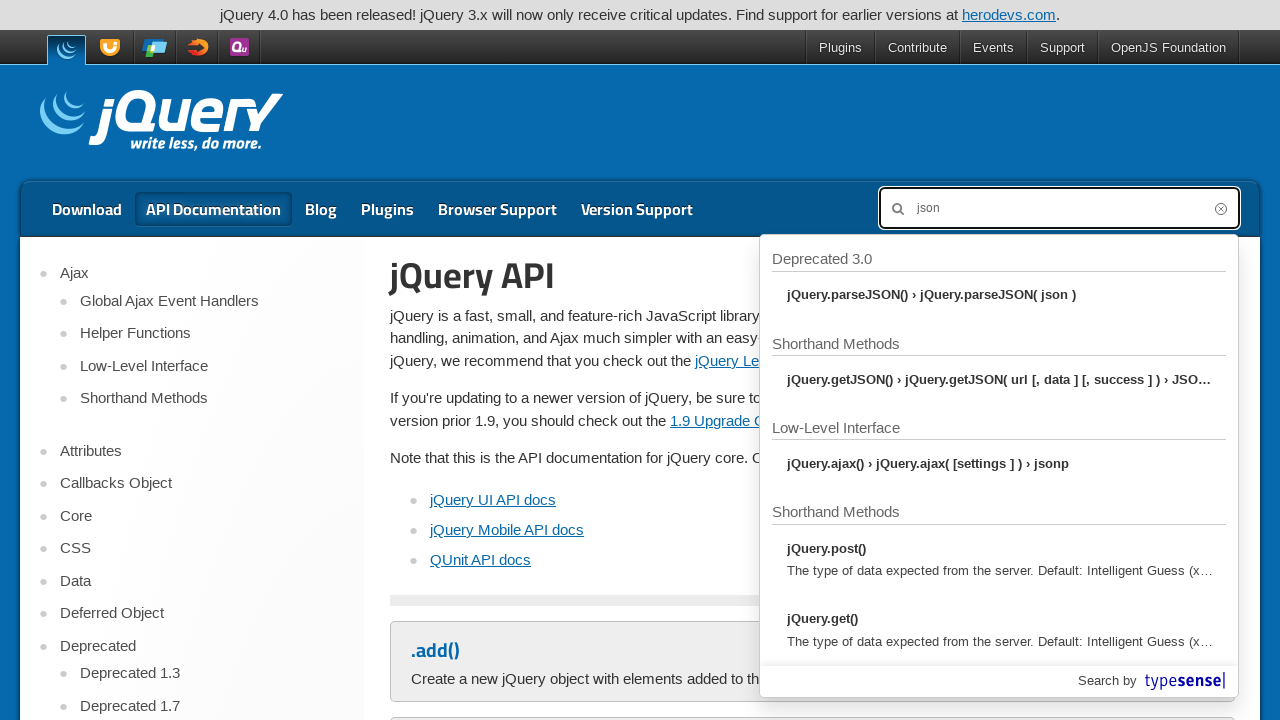

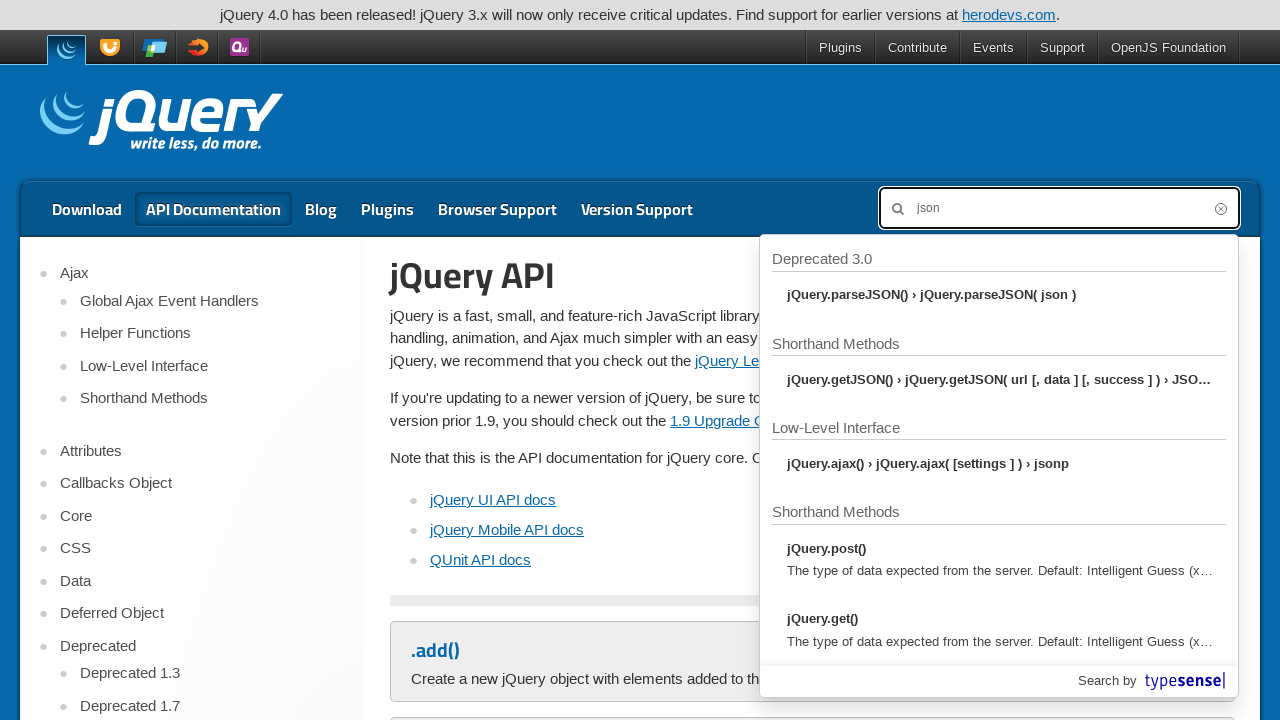